Tests a web form by filling in a text input field with text, clicking the submit button, and verifying that a success message is displayed.

Starting URL: https://www.selenium.dev/selenium/web/web-form.html

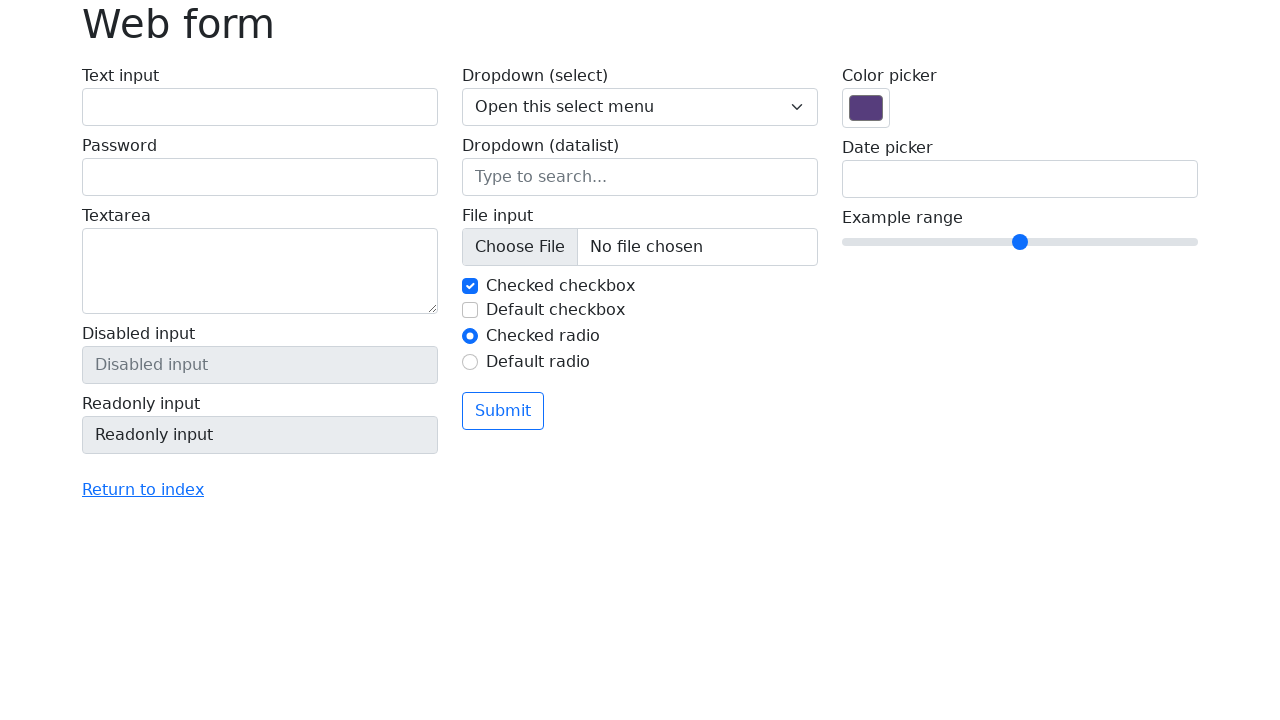

Verified page title is 'Web form'
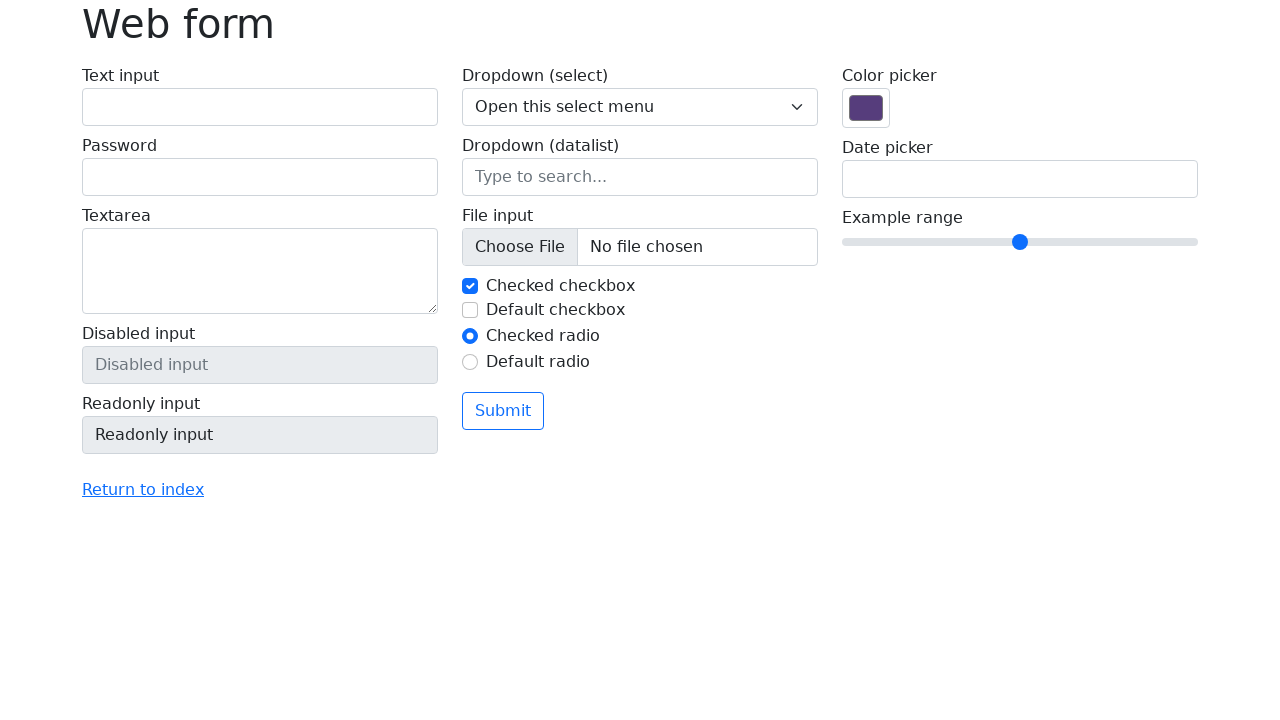

Text input field became visible
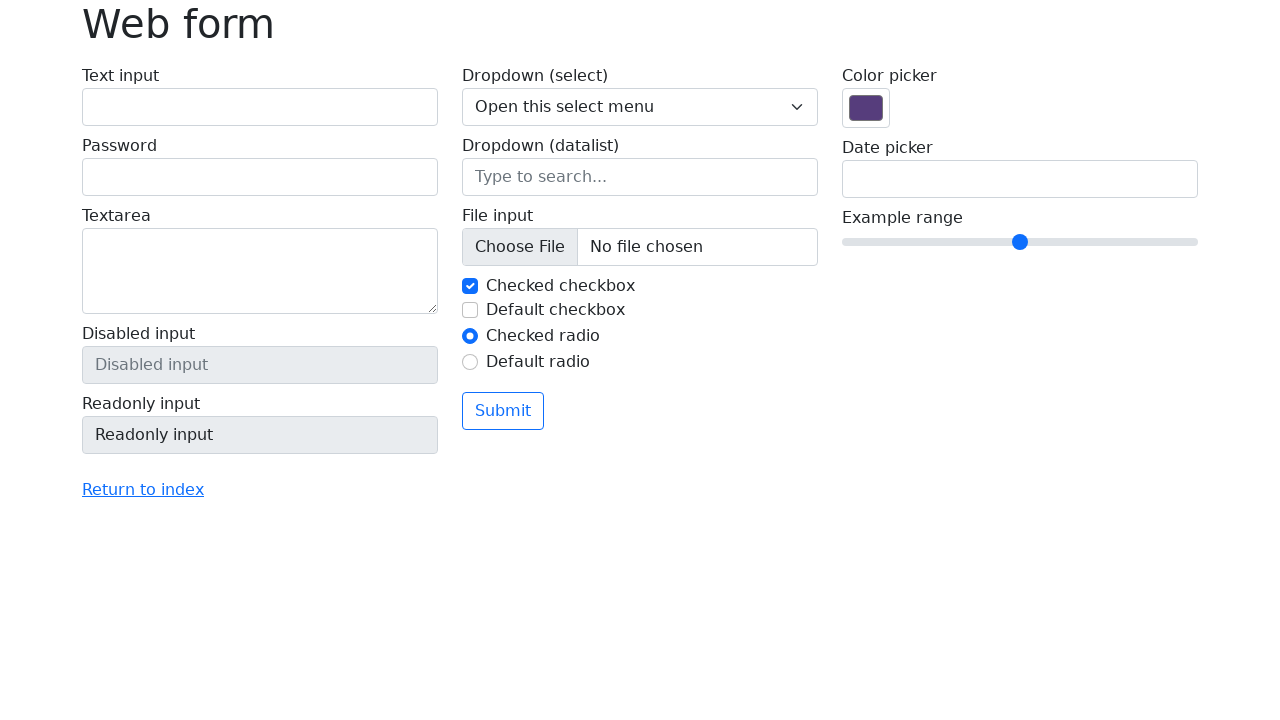

Filled text input field with 'Selenium' on input[name='my-text']
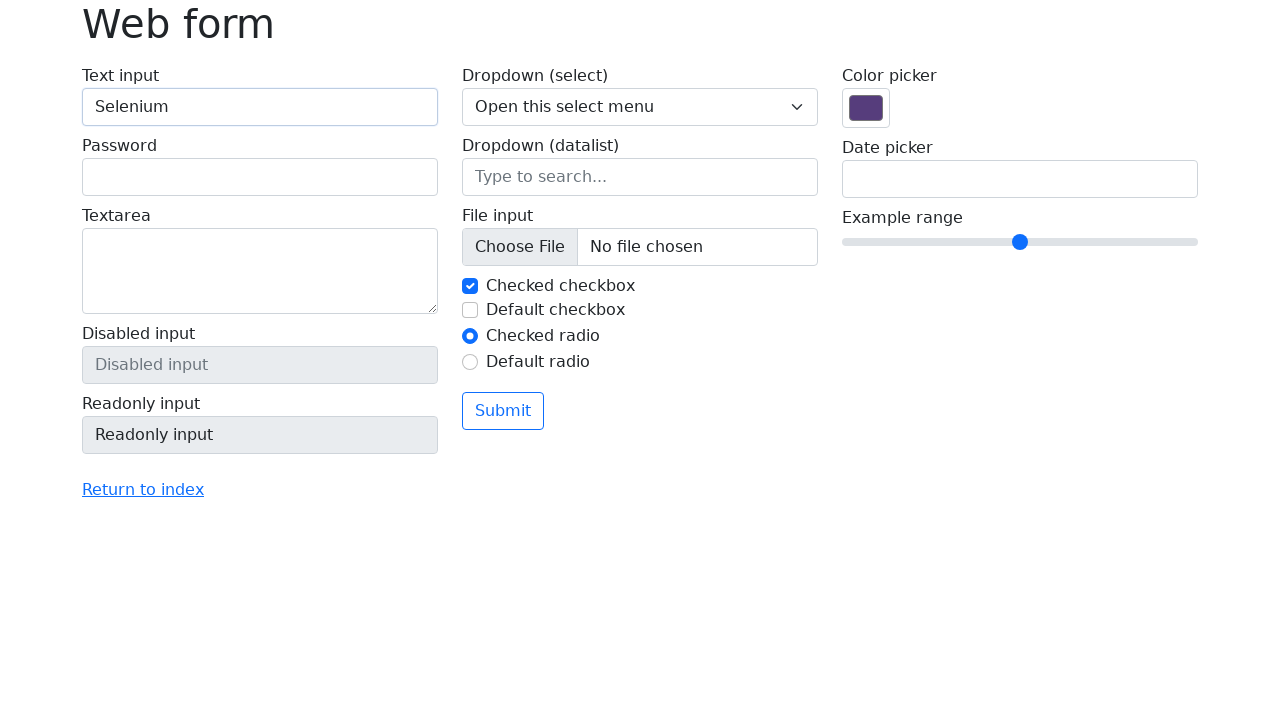

Clicked the submit button at (503, 411) on button
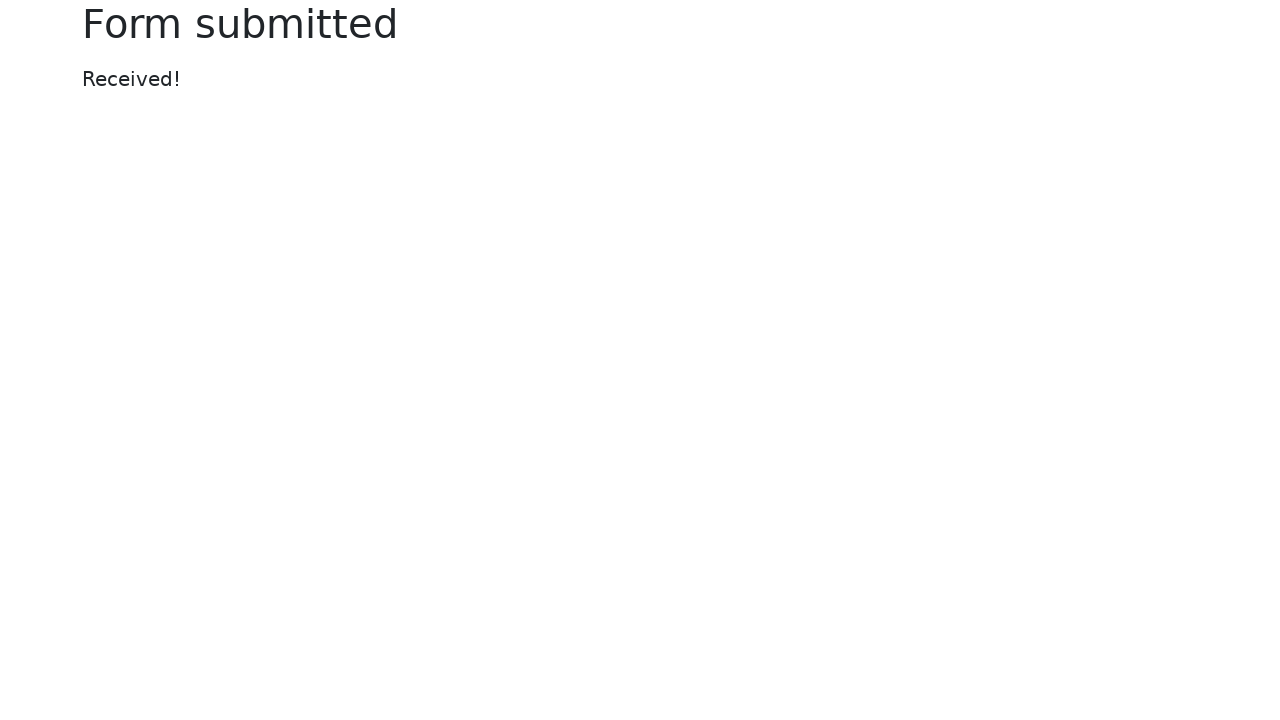

Success message element appeared
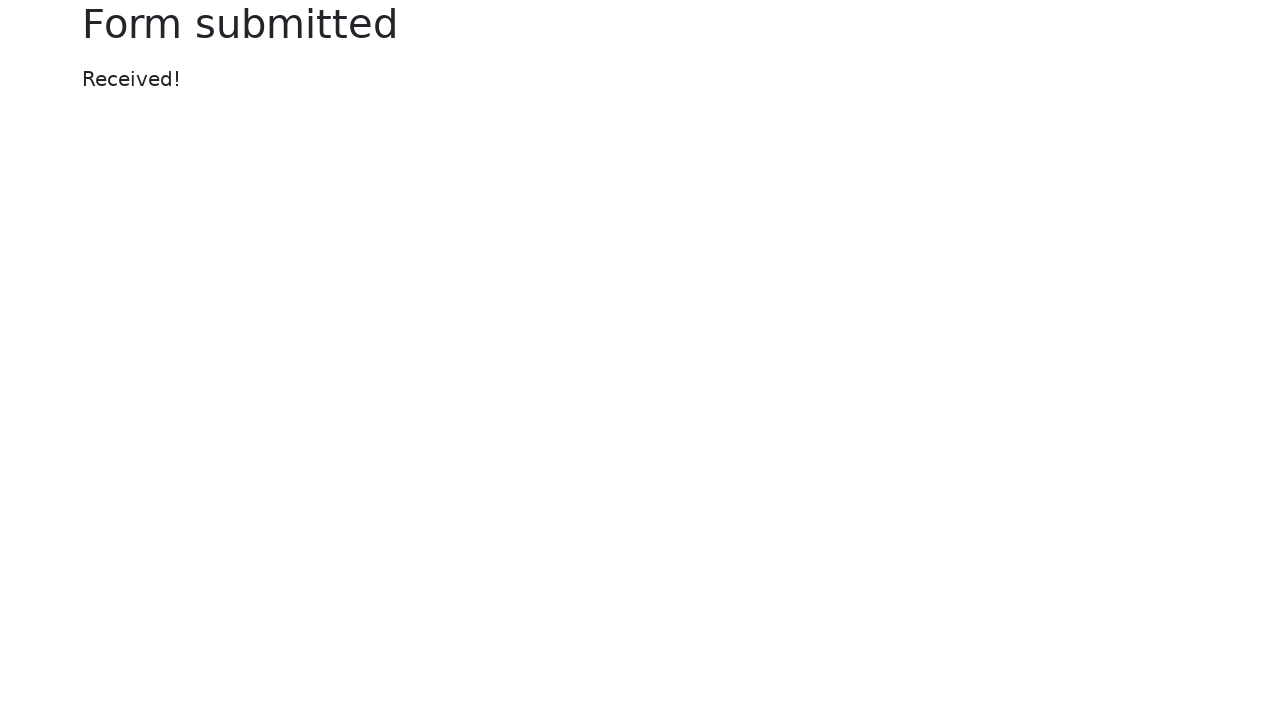

Verified success message text is 'Received!'
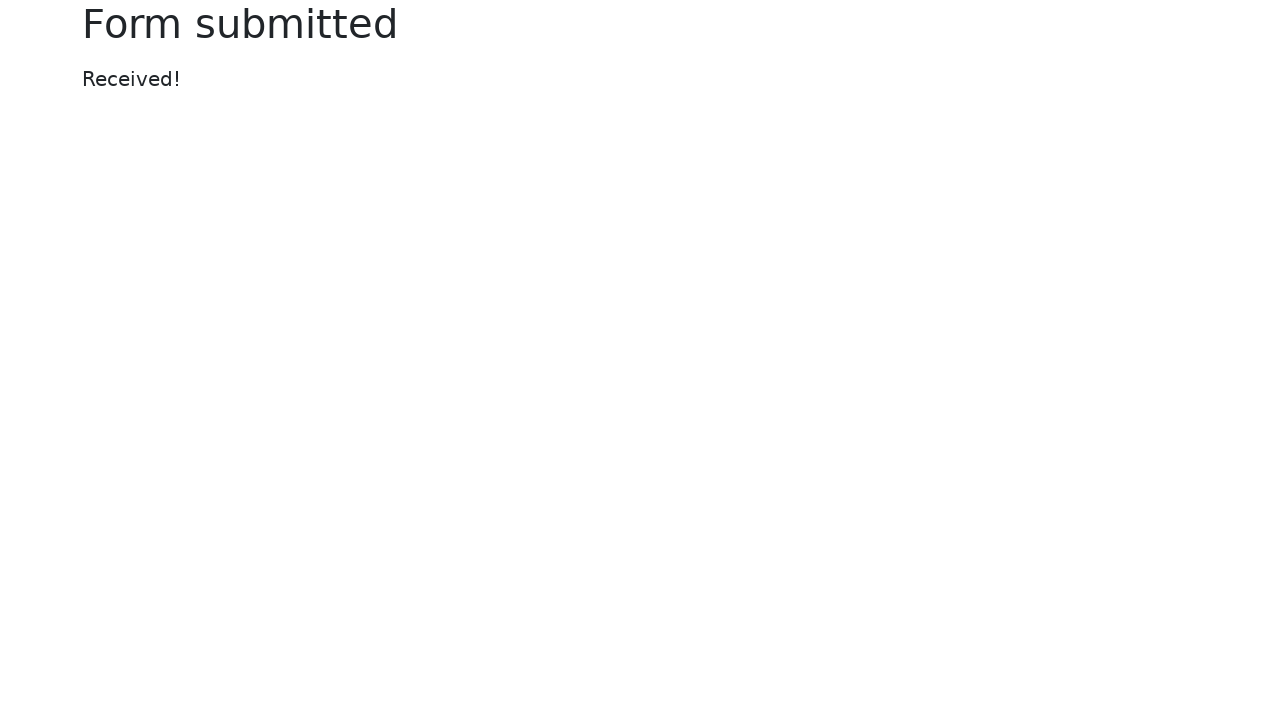

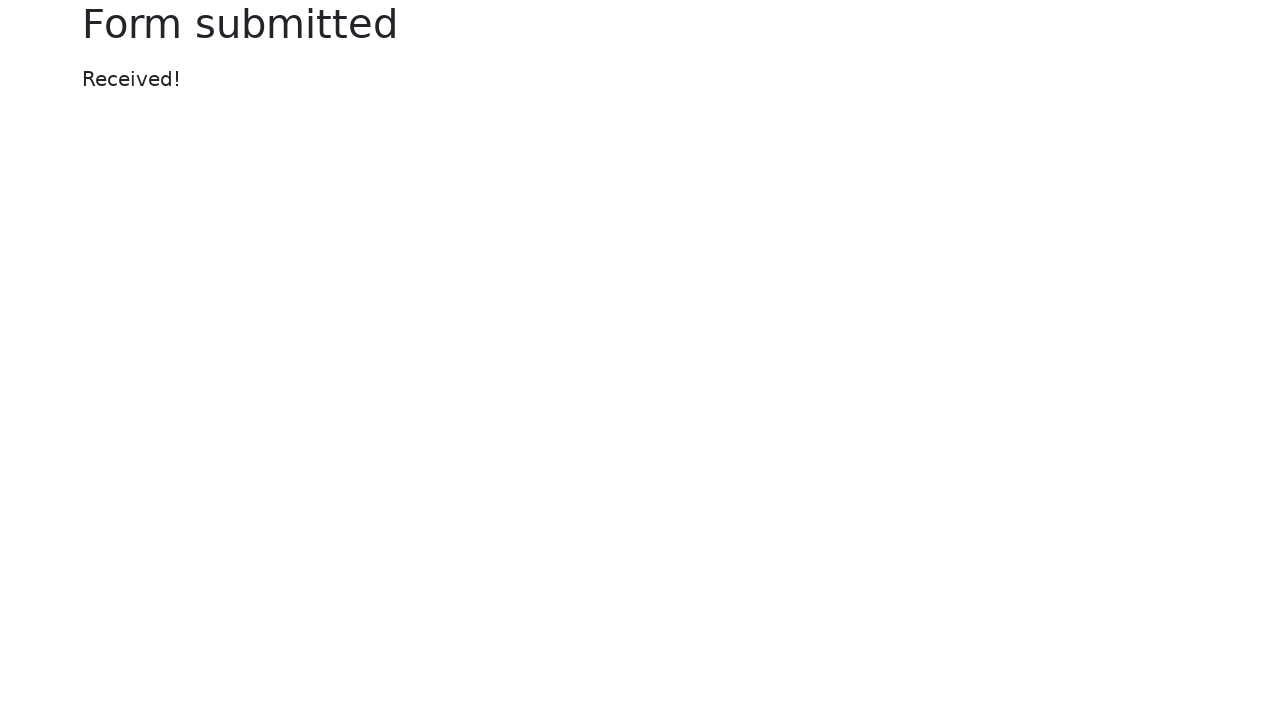